Tests navigation to Browse Languages, clicks on M section and verifies MySQL is the last language listed

Starting URL: http://www.99-bottles-of-beer.net/

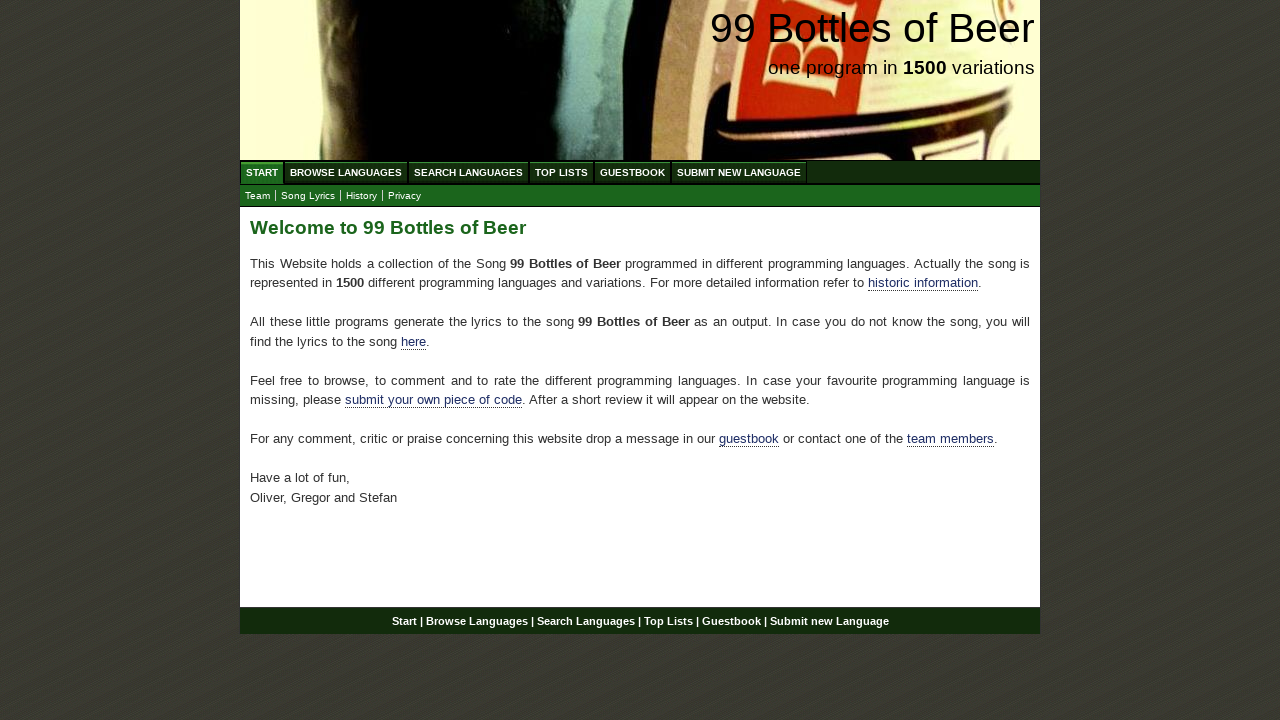

Clicked on Browse Languages menu at (346, 172) on xpath=//ul[@id='menu']/li/a[@href='/abc.html']
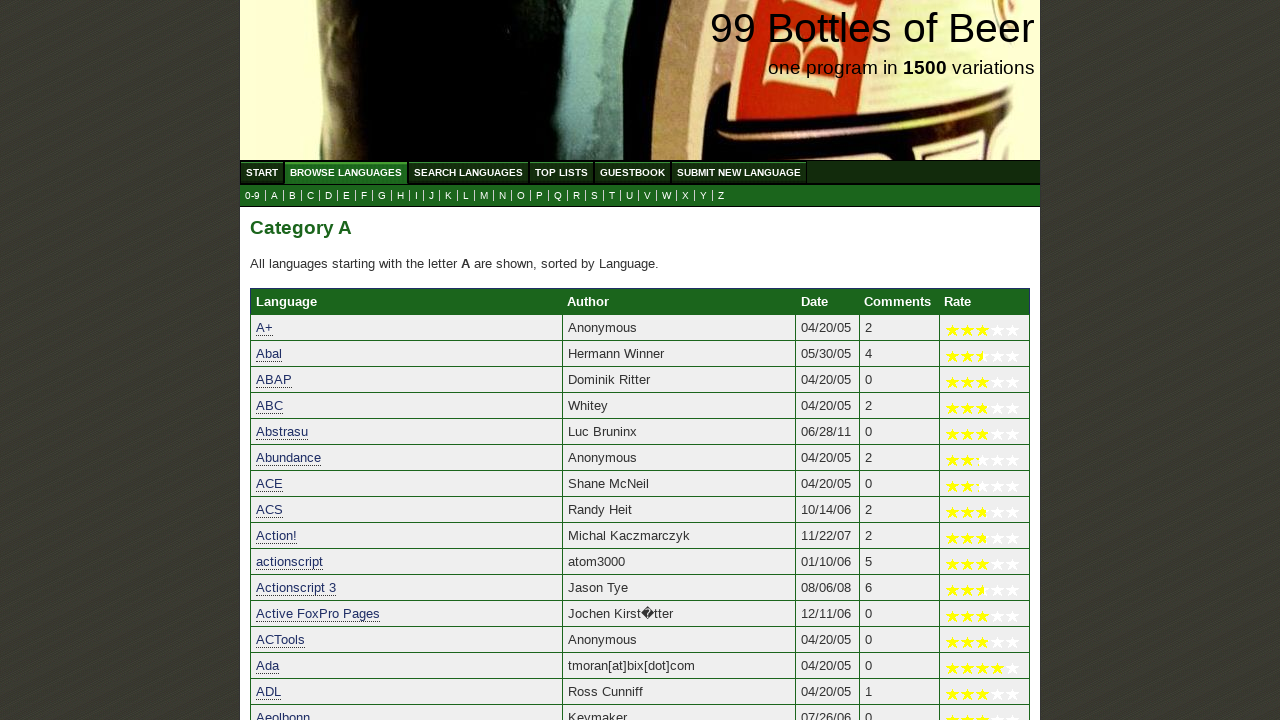

Clicked on M section link at (484, 196) on xpath=//a[@href='m.html']
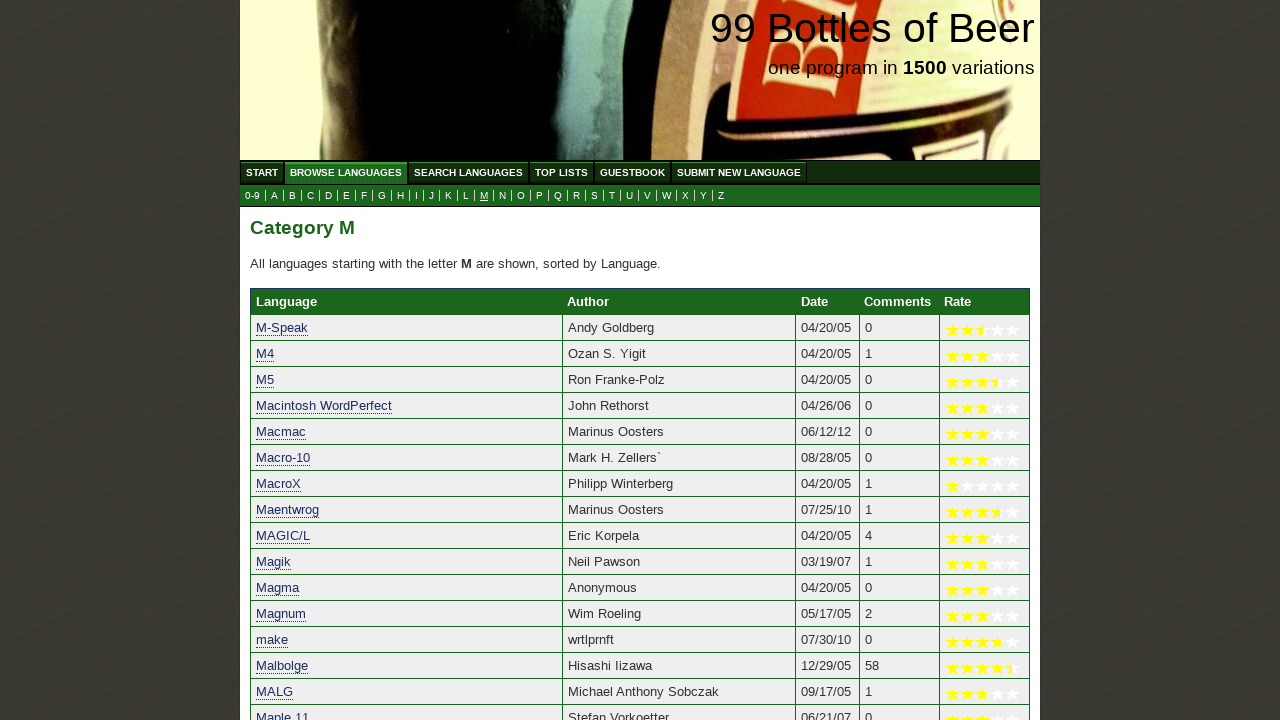

Table loaded with M languages
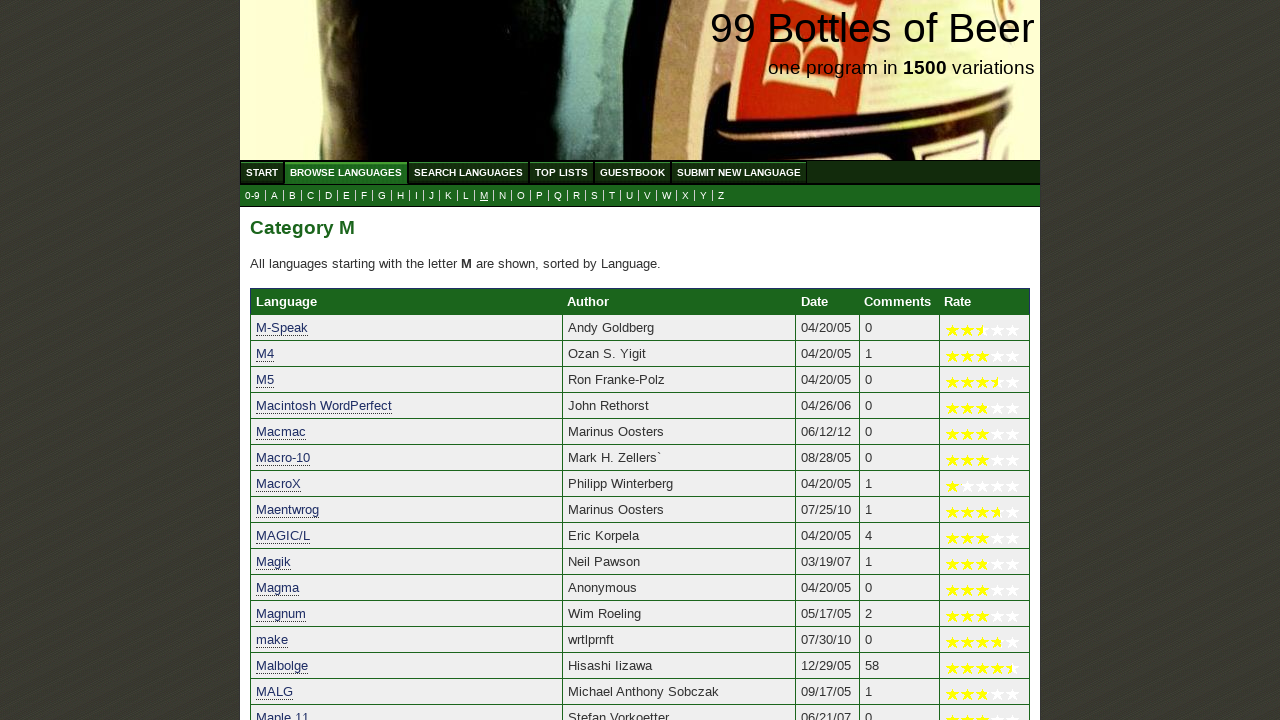

Retrieved last language: MySQL
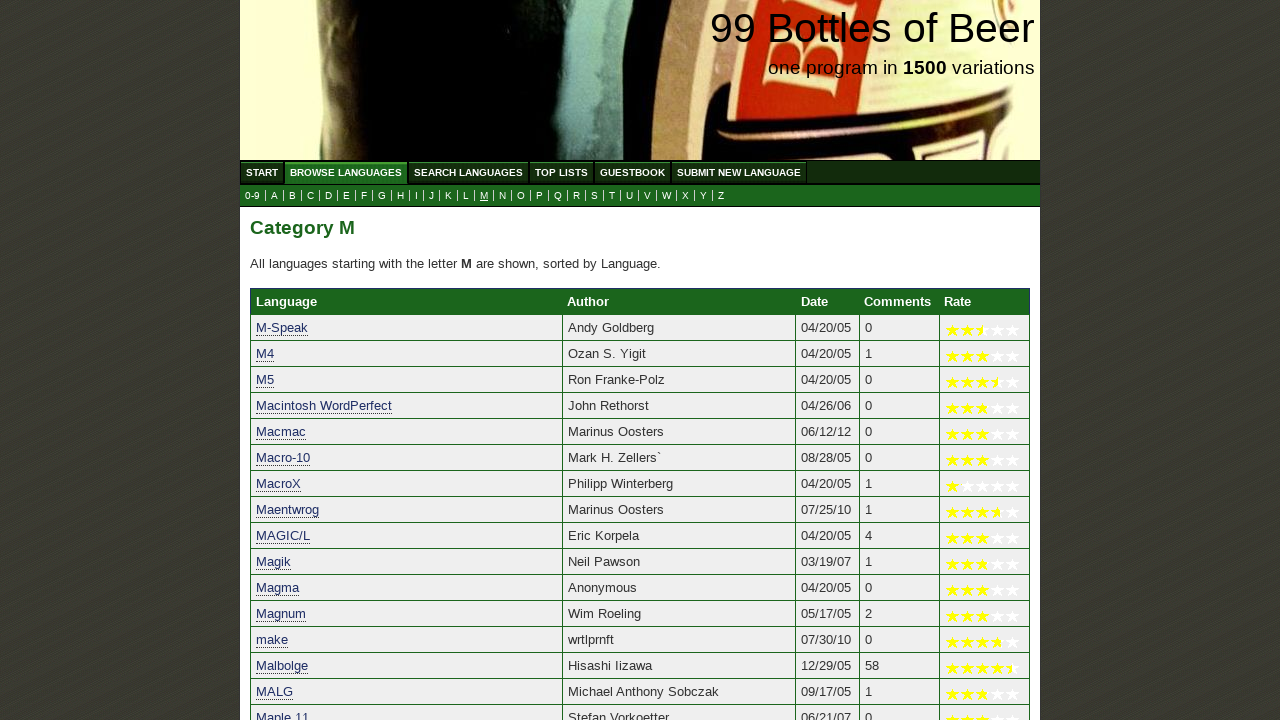

Verified MySQL is the last language listed
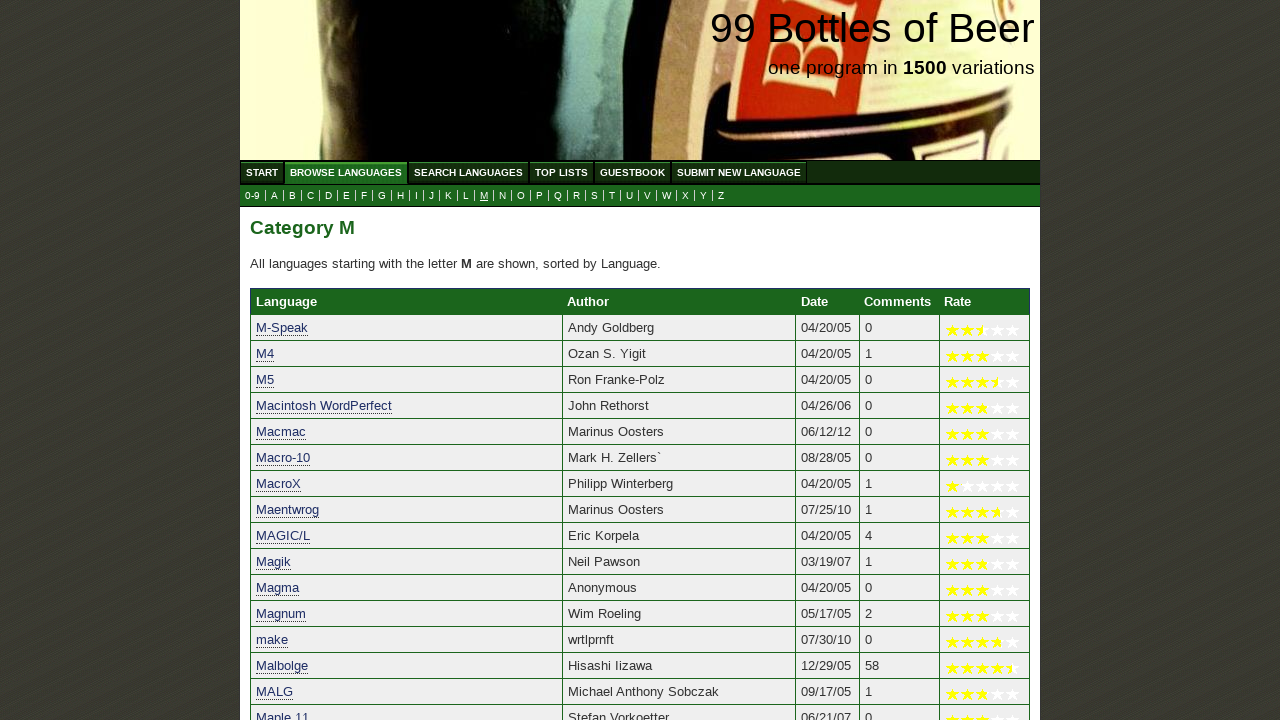

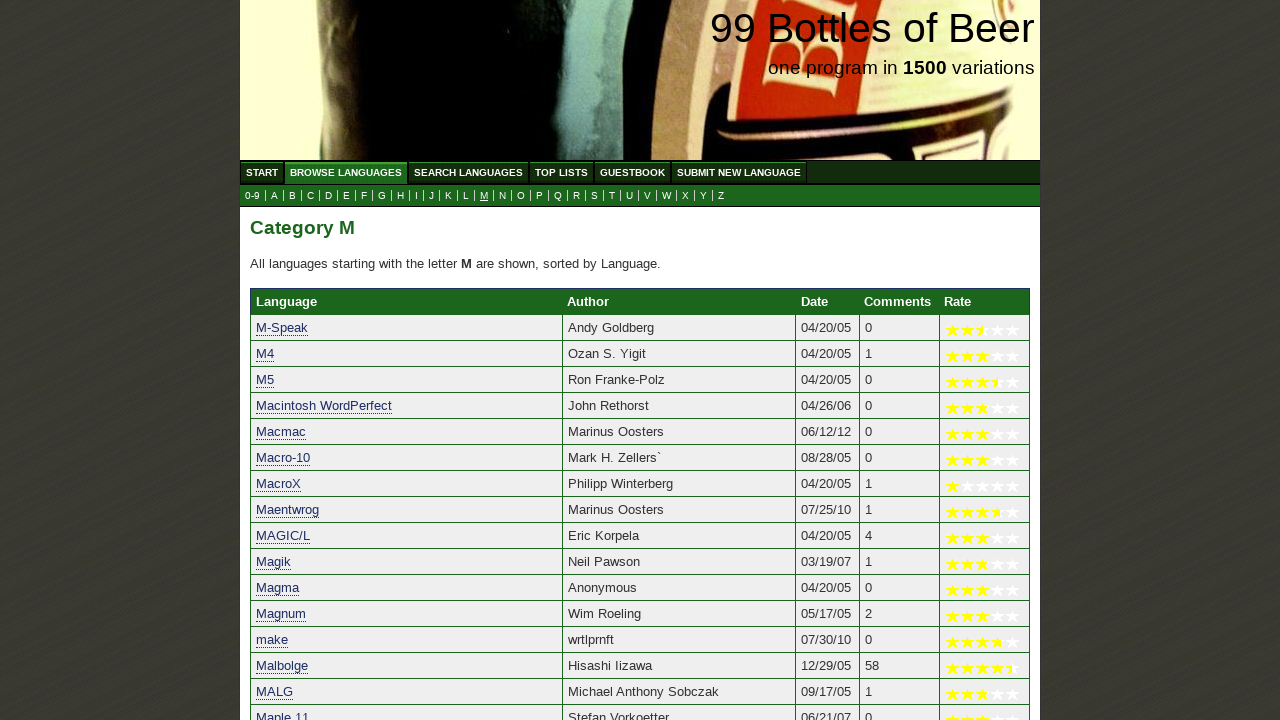